Opens the navigation menu and verifies there are exactly 16 schools listed (li[16] exists, li[17] does not)

Starting URL: https://www.pitt.edu/

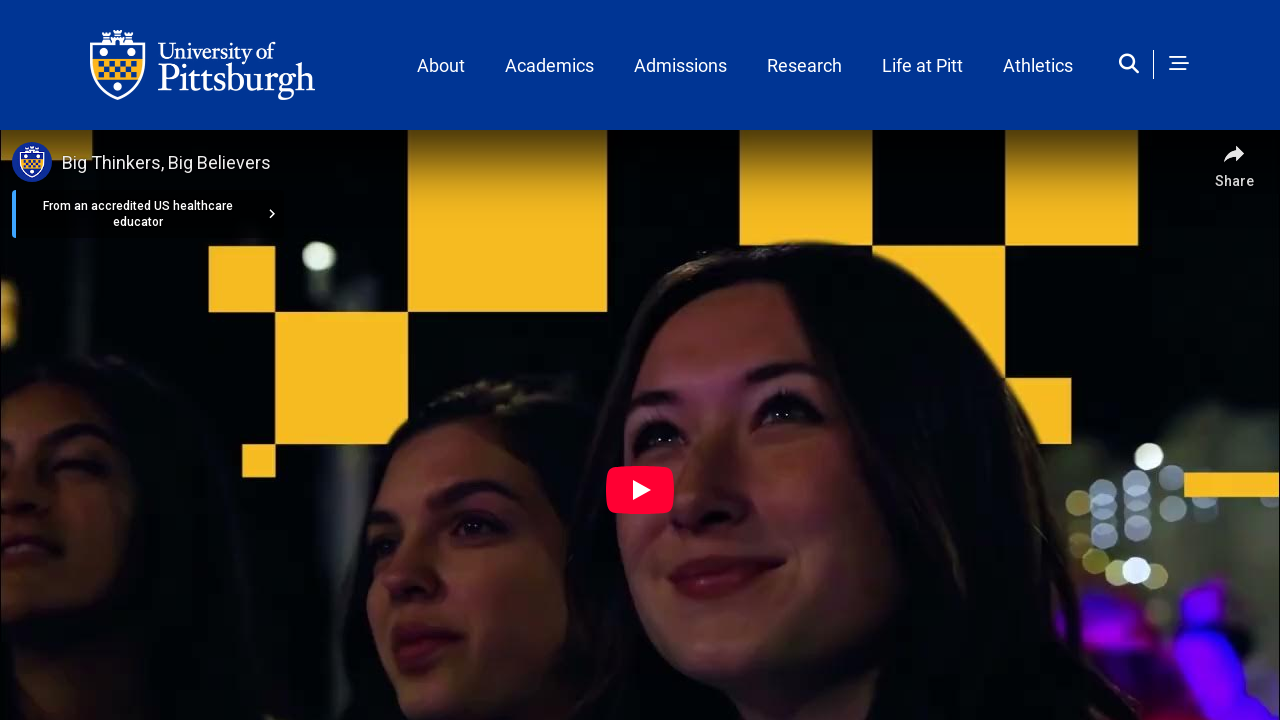

Clicked navigation menu button at (1179, 65) on button.nav_content_trigger
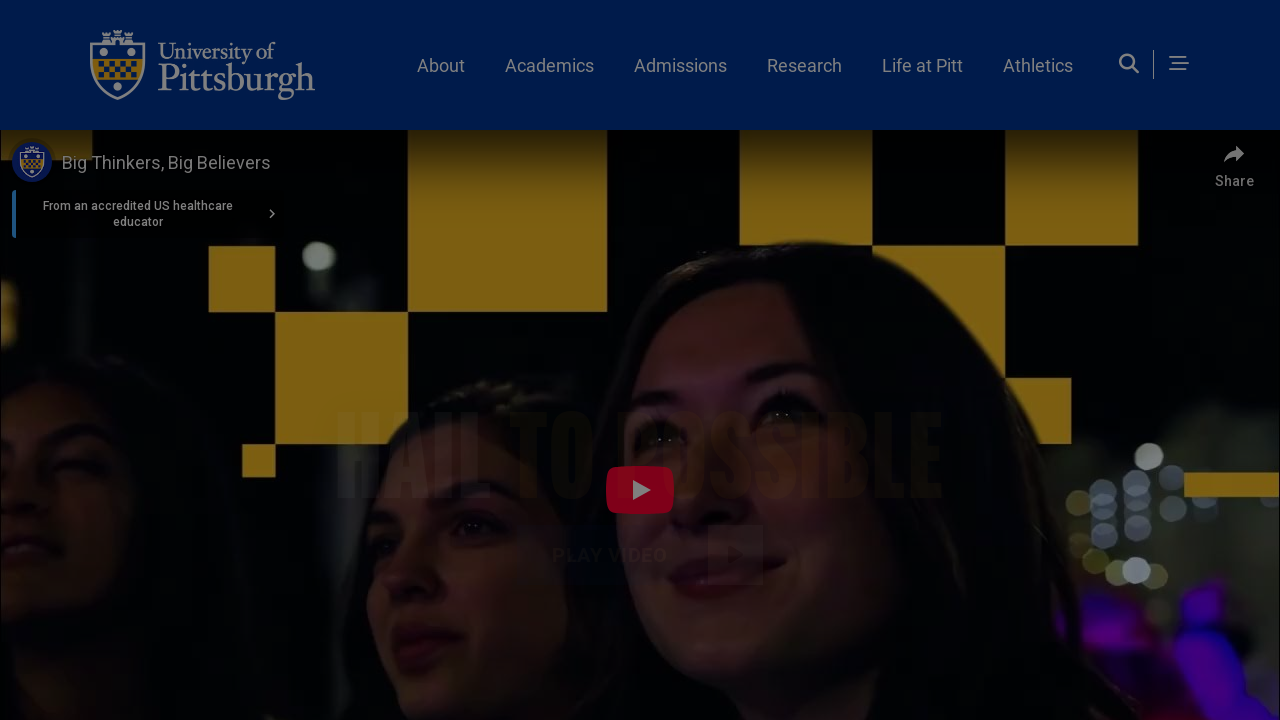

Schools list block loaded and visible
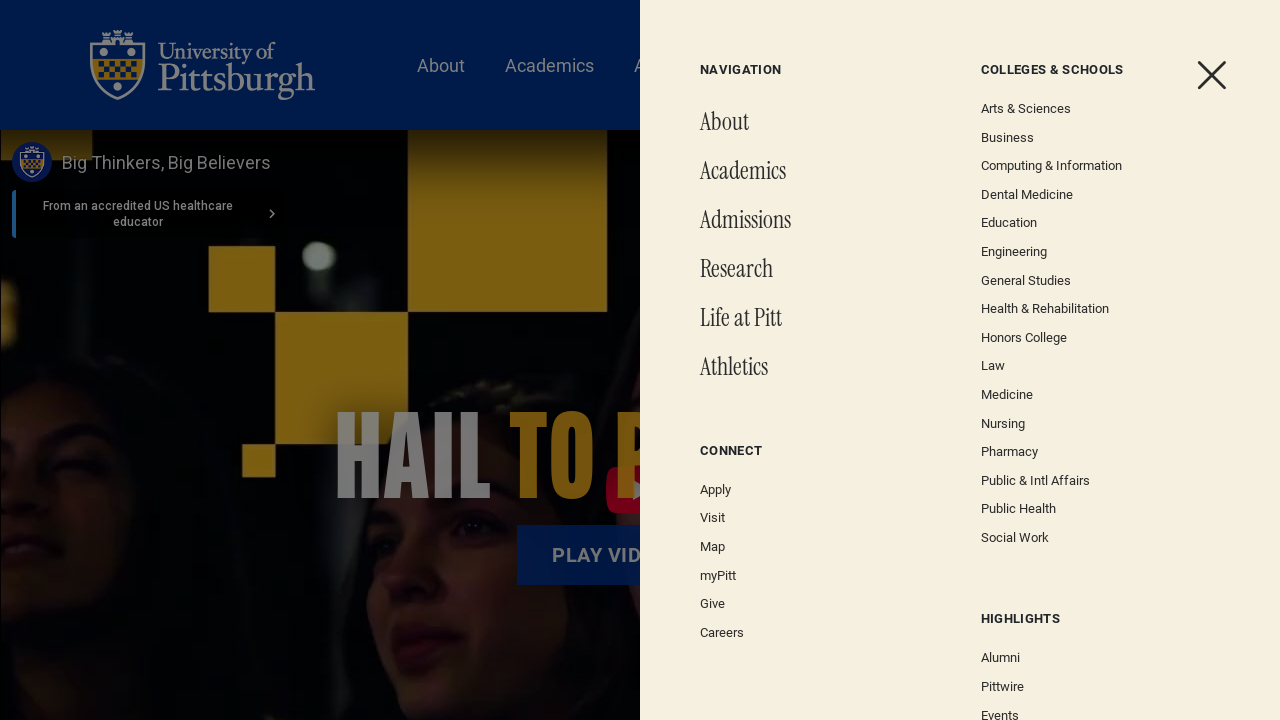

Located the 16th school list item
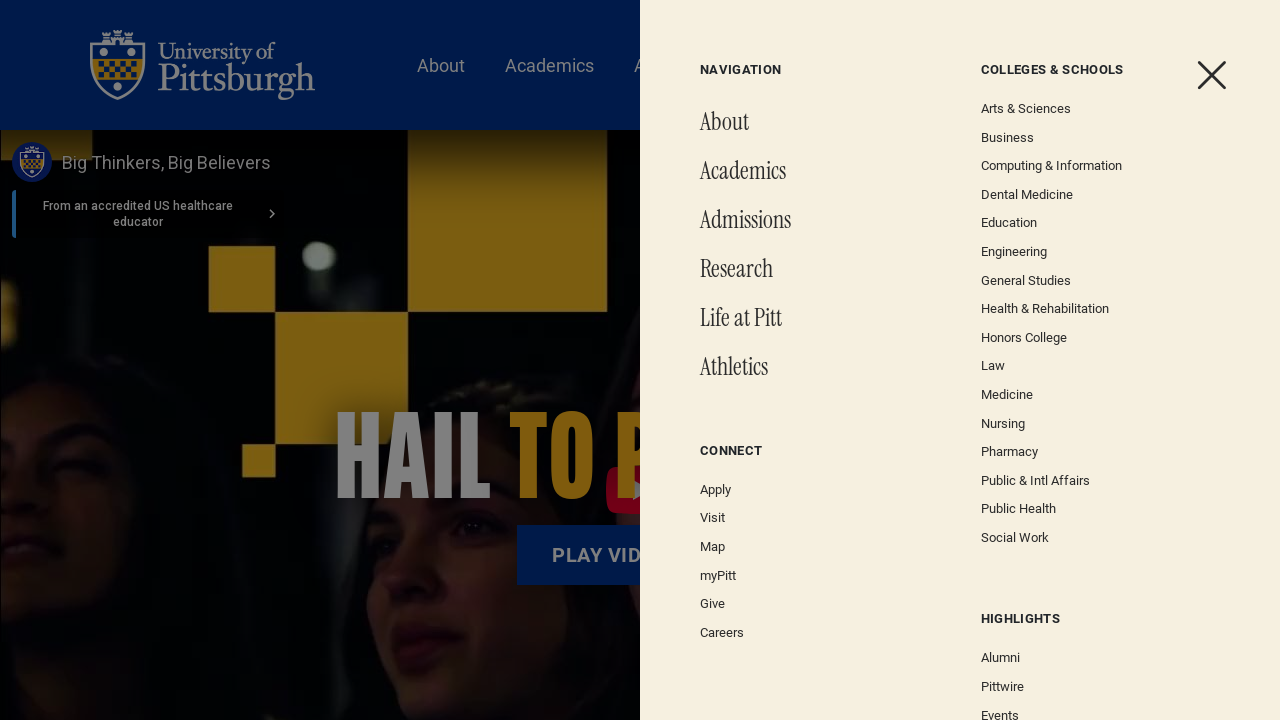

Verified that the 16th school list item is visible
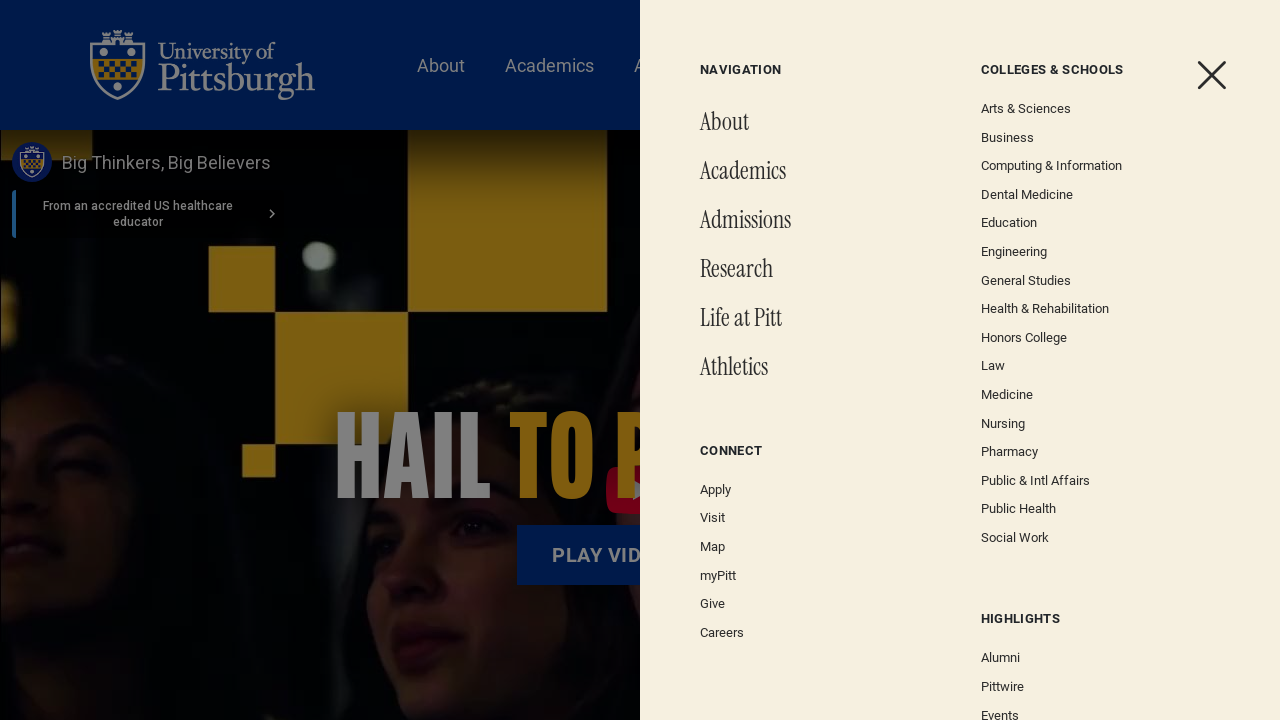

Located the 17th school list item
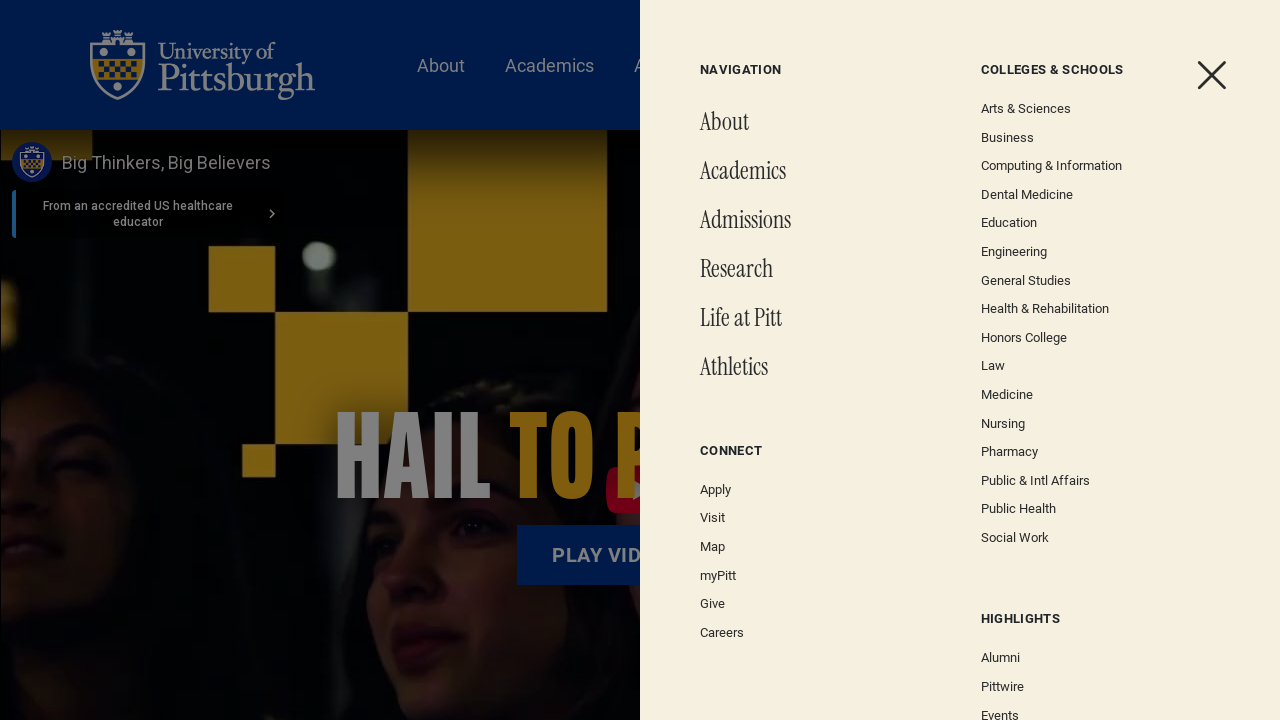

Verified that exactly 16 schools exist (17th item does not exist)
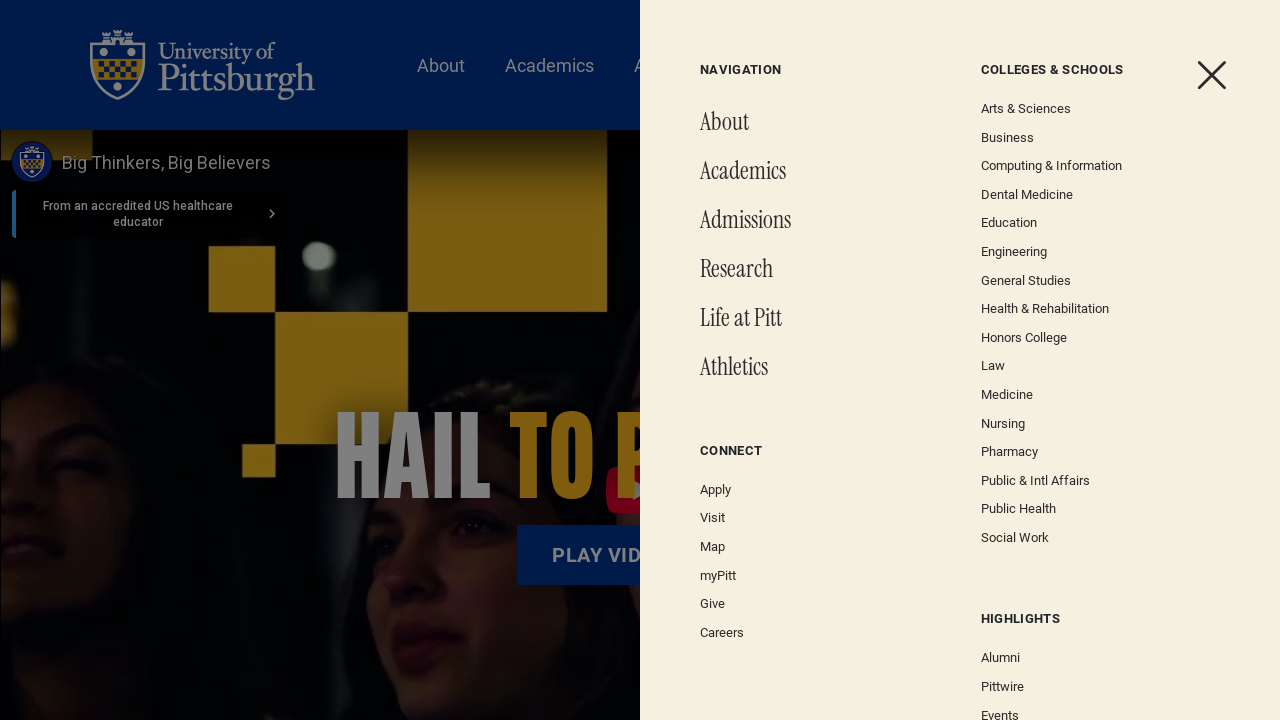

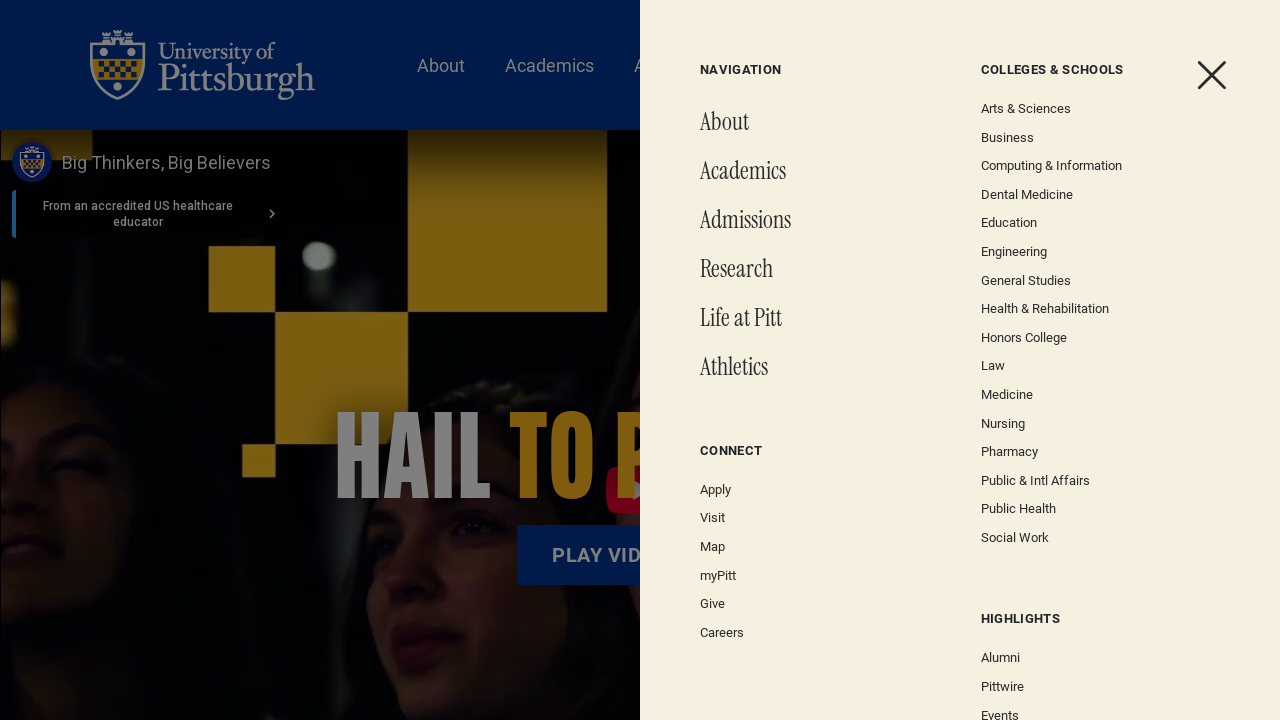